Tests dropdown selection functionality by selecting options from a dropdown menu

Starting URL: https://rahulshettyacademy.com/AutomationPractice/

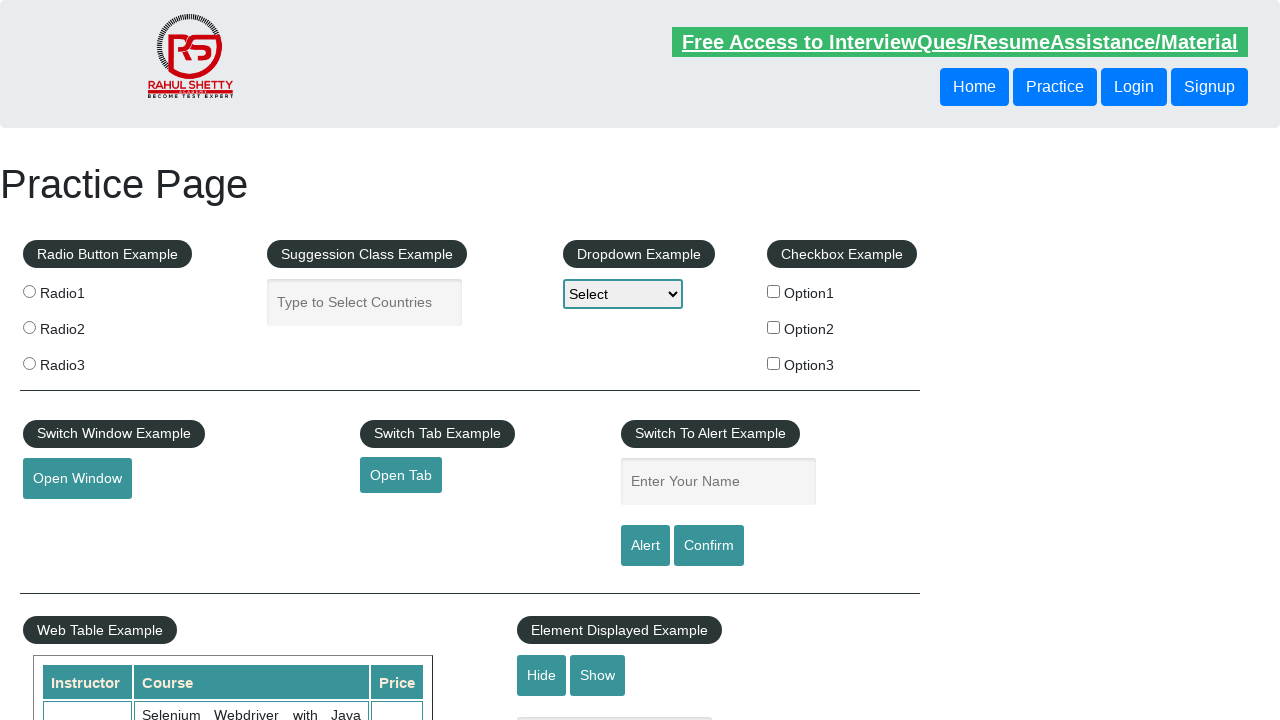

Selected dropdown option at index 2 on select[name='dropdown-class-example']
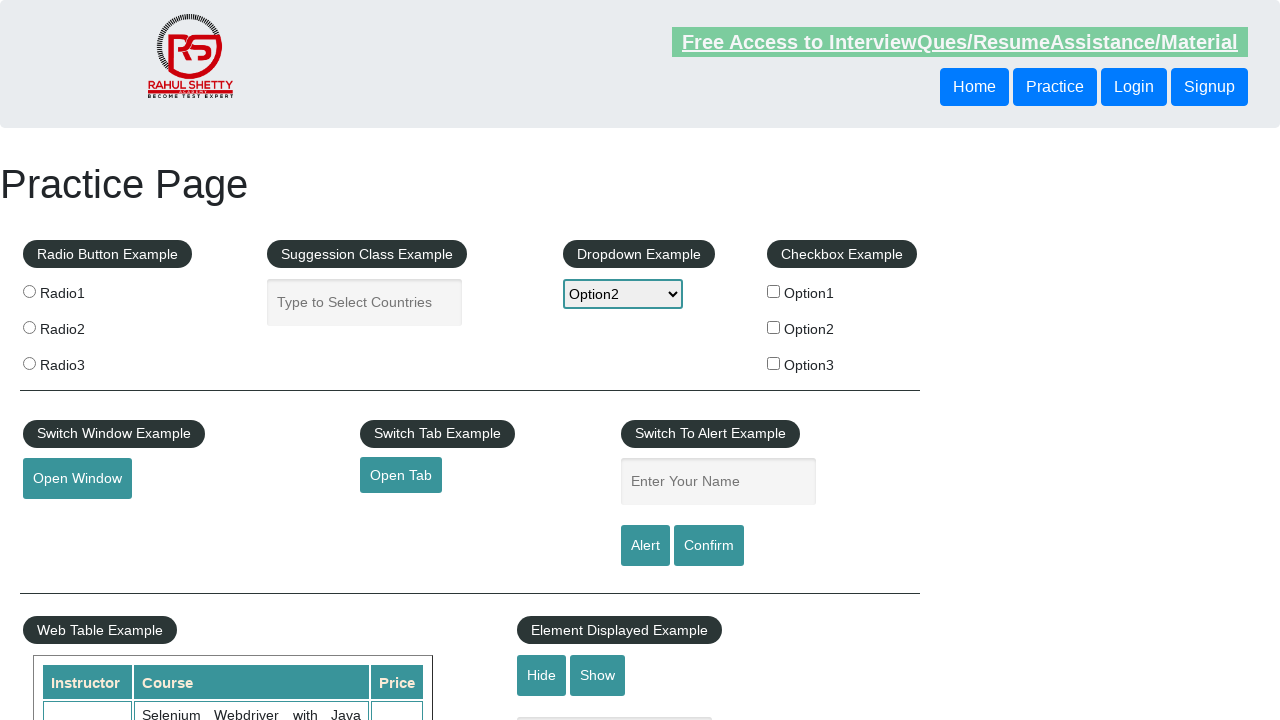

Selected dropdown option with label 'Option3' on select[name='dropdown-class-example']
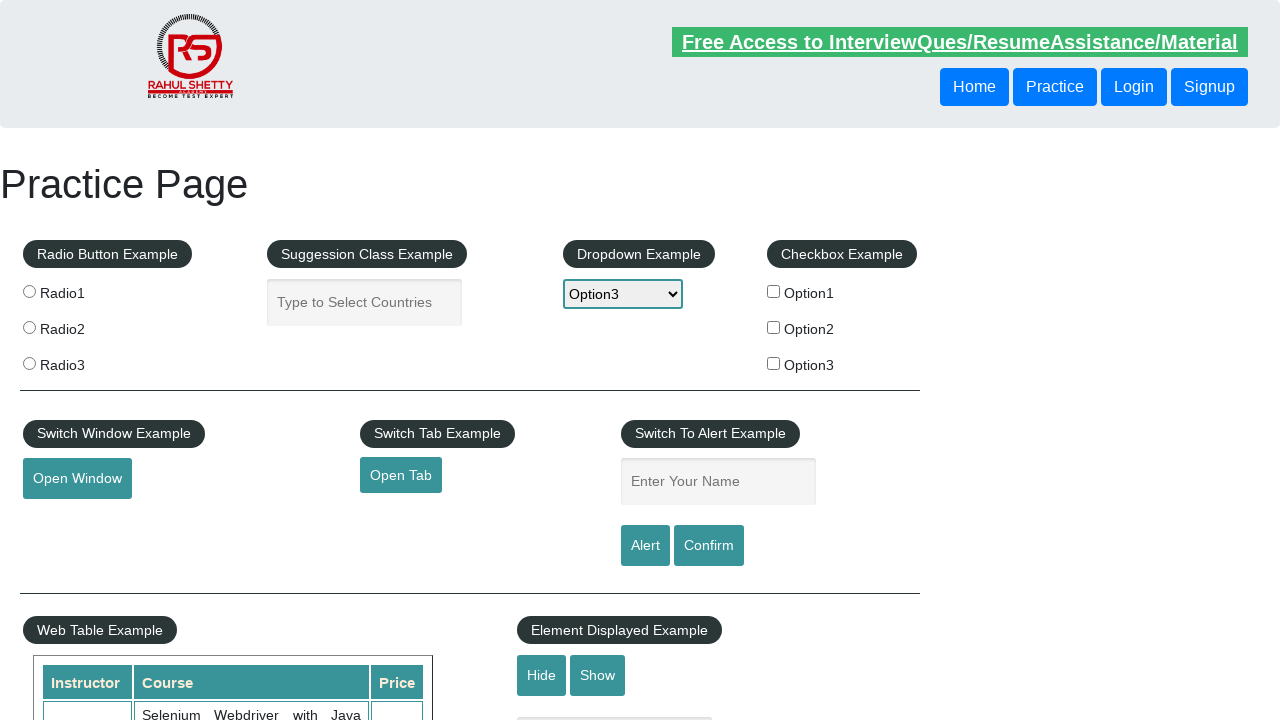

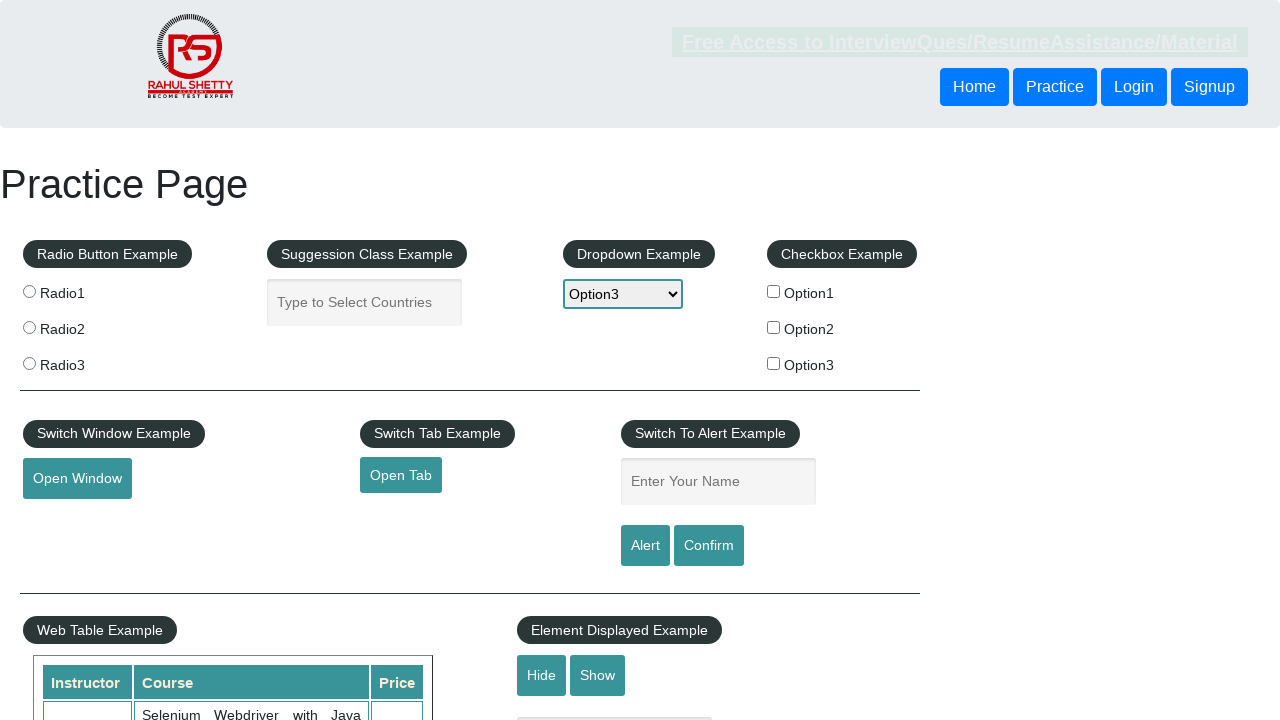